Tests various radio button interactions on a demo page, including selecting Male/Female gender options, clicking show result buttons, selecting numbered radio buttons, checking disabled state, and iterating through all gender/age combinations.

Starting URL: https://testing.qaautomationlabs.com/radio-button.php

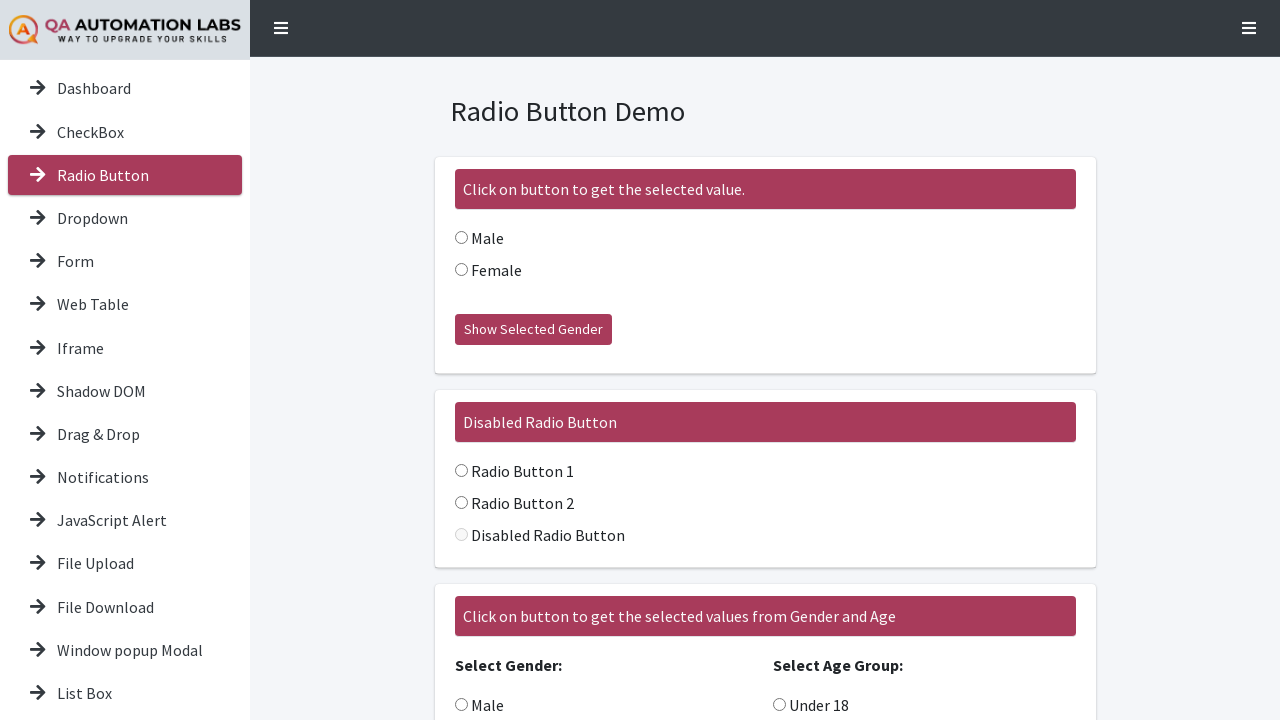

Selected 'Male' radio button at (461, 238) on input[name='gender'][value='Male']
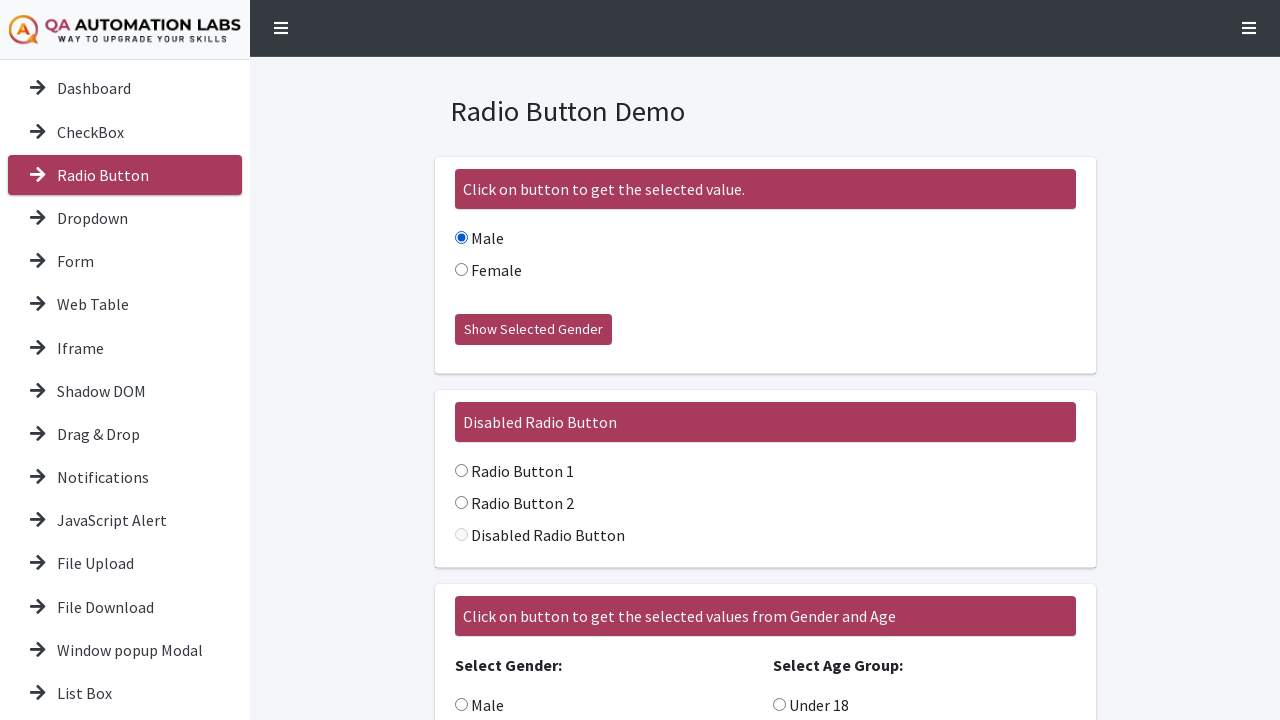

Clicked show result button for gender selection at (533, 330) on button.btn-primary
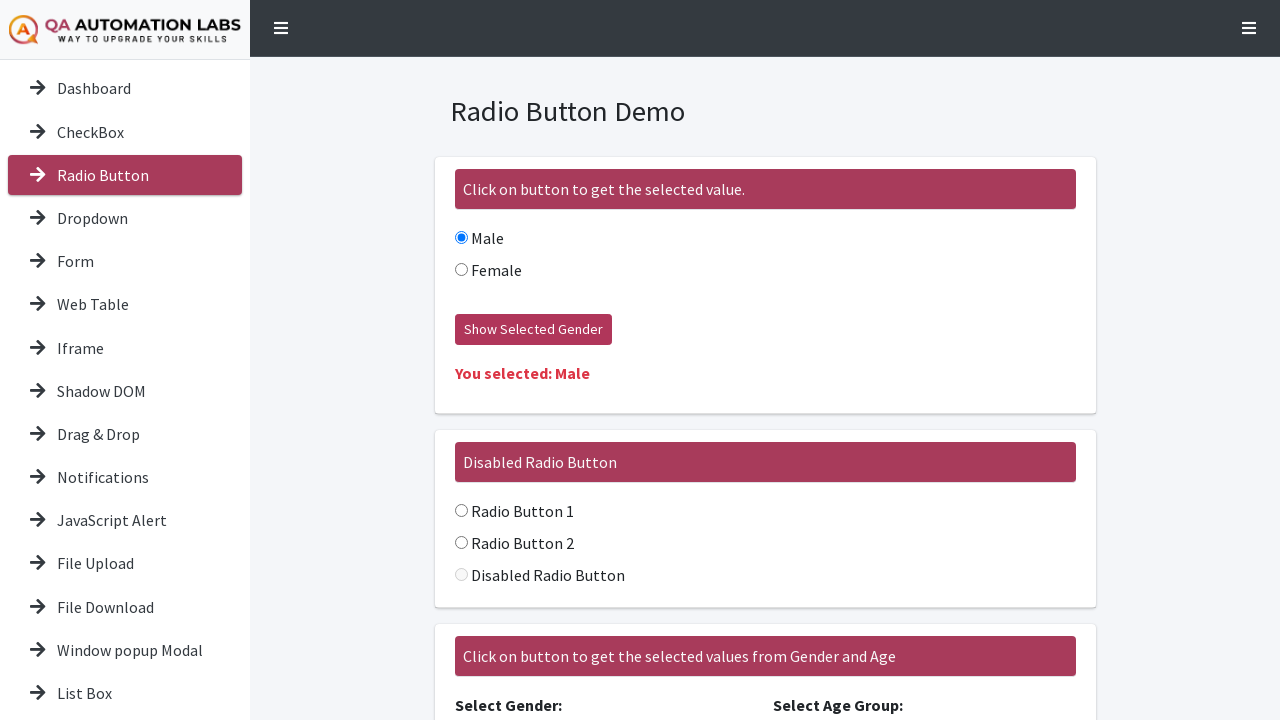

Result for Male selection loaded
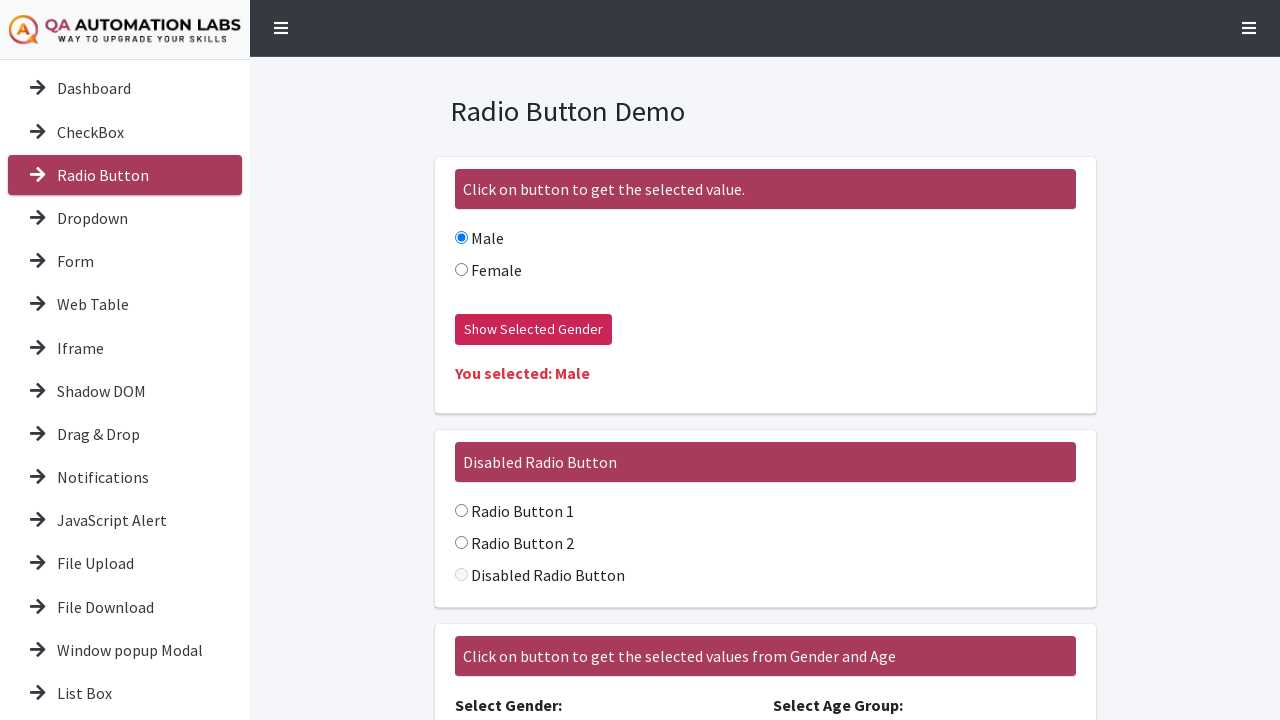

Selected 'Female' radio button at (461, 270) on .card-tools label:nth-of-type(2) input
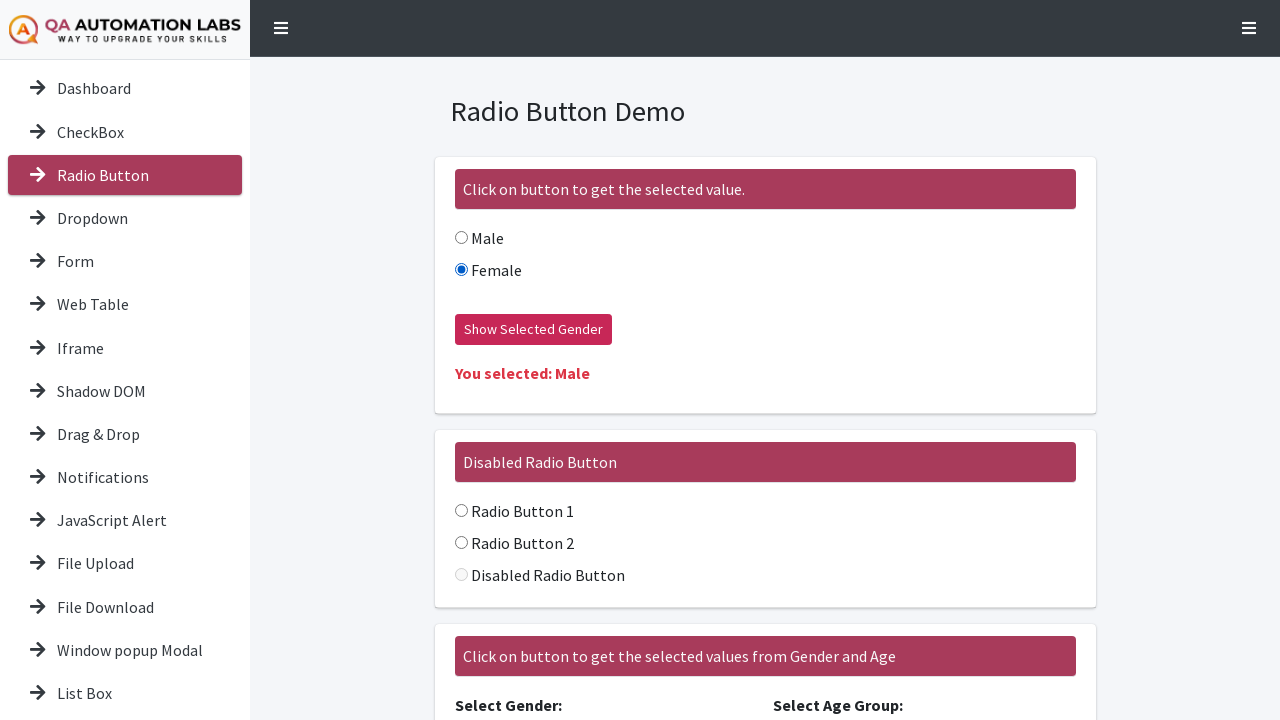

Clicked show result button for Female selection at (533, 330) on button.btn-primary
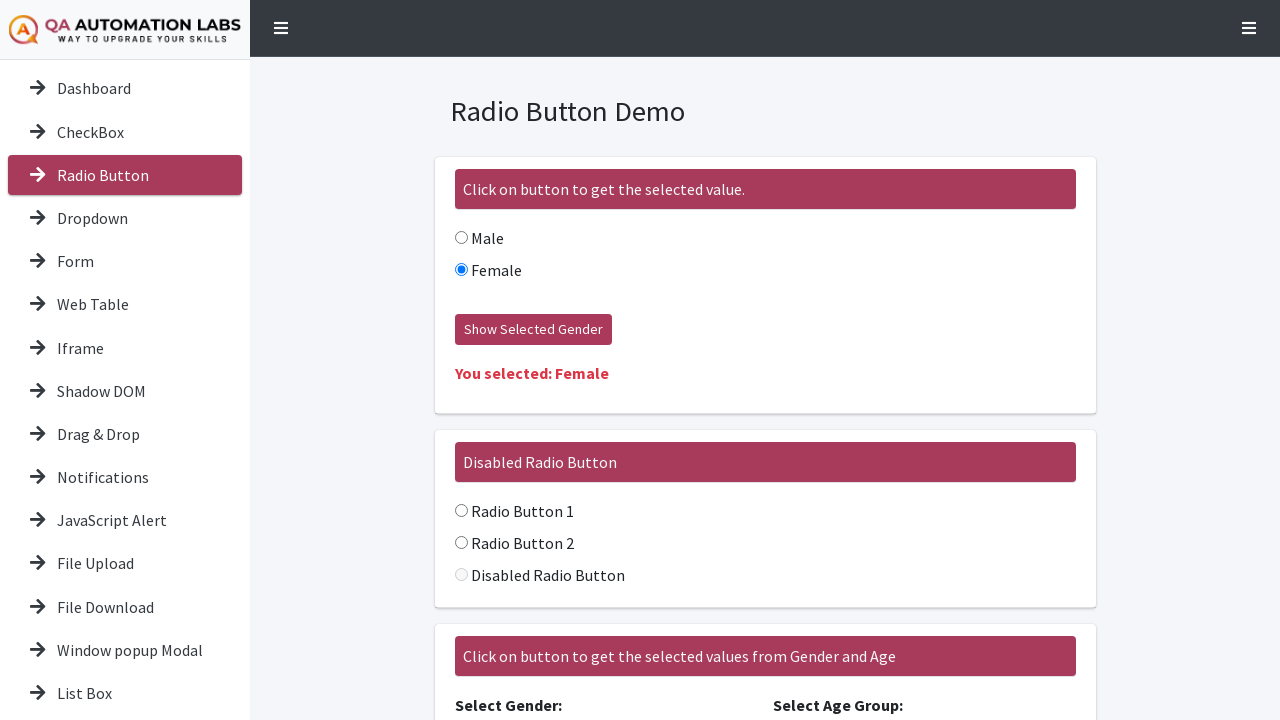

Result for Female selection loaded
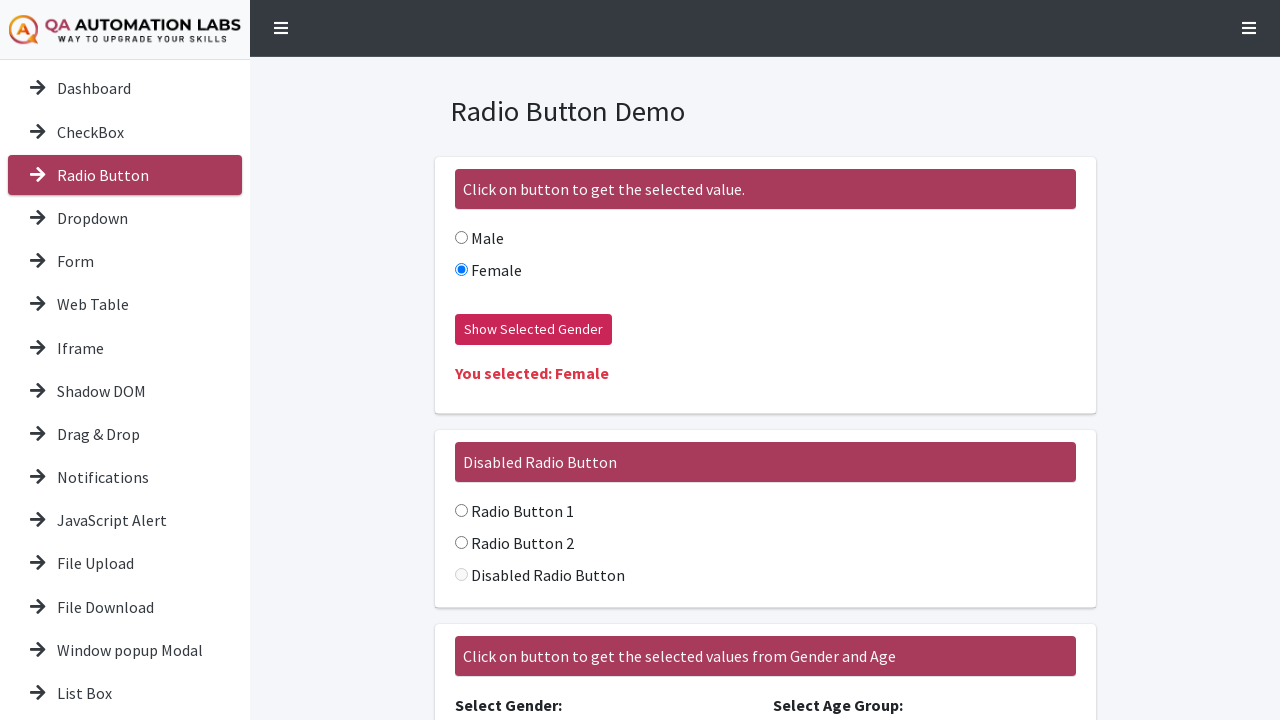

Selected Radio Button 1 at (461, 511) on input[name='gender1'][value='Radio Button 1']
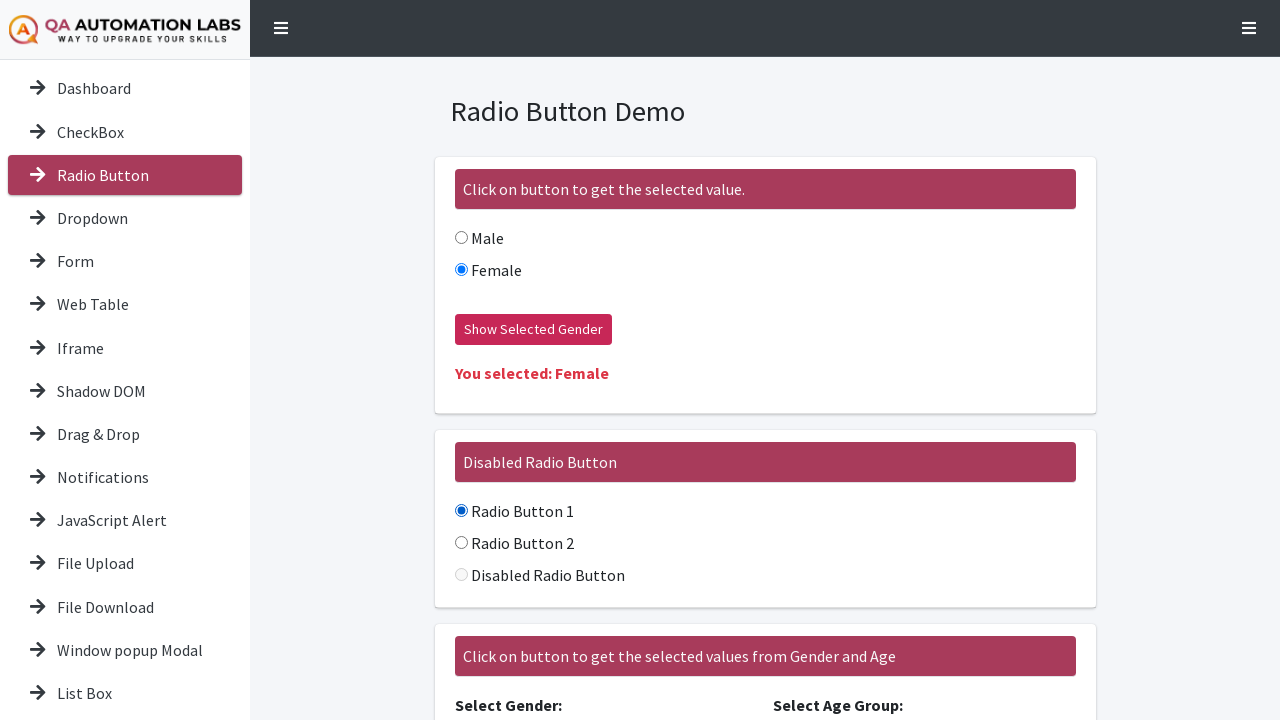

Selected Radio Button 2 at (461, 543) on input[name='gender1'][value='Radio Button 2']
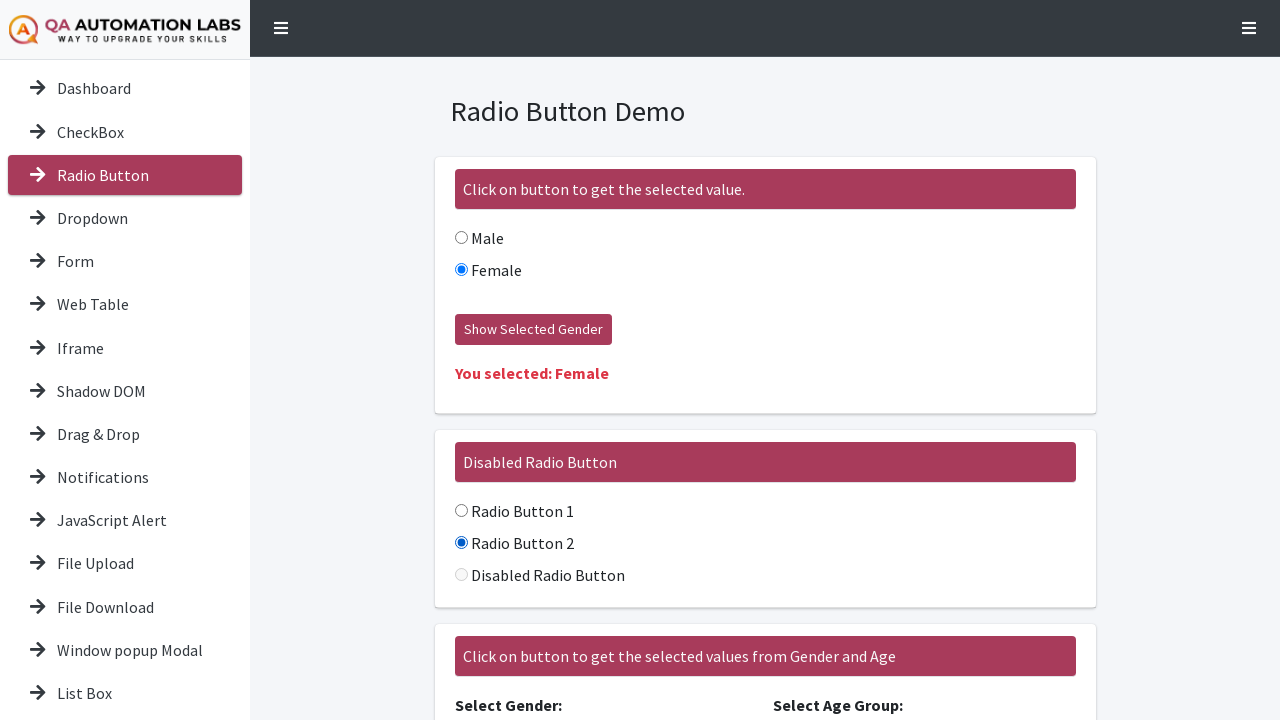

Verified disabled radio button is present on page
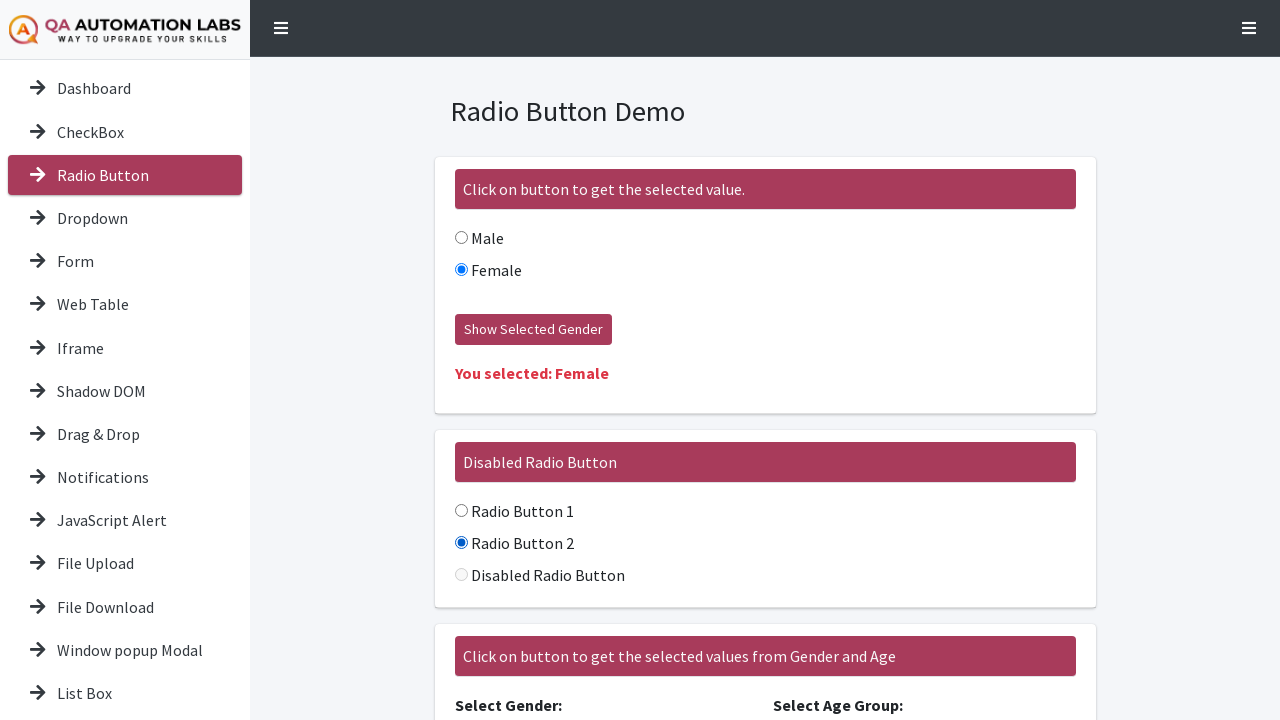

Selected gender 'Male' radio button at (461, 479) on input[name='gender1'][value='Male']
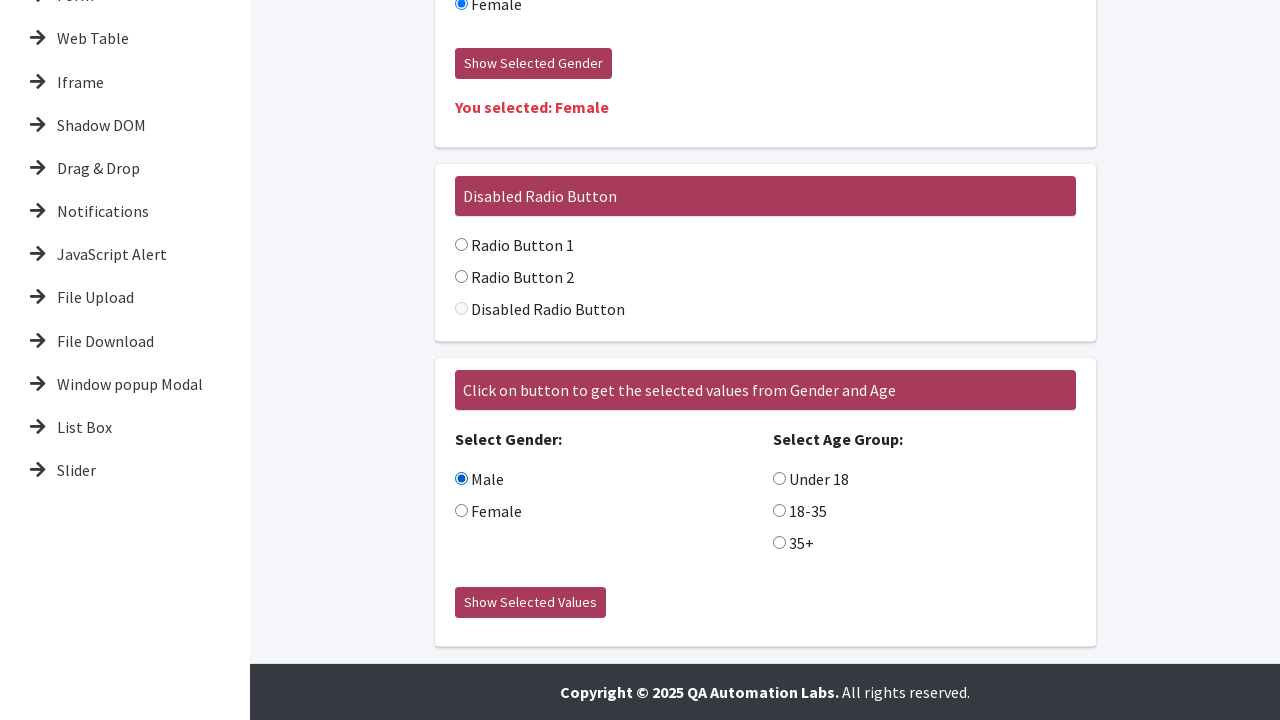

Selected age 'Under 18' radio button at (779, 479) on input[name='age1'][value='Under 18']
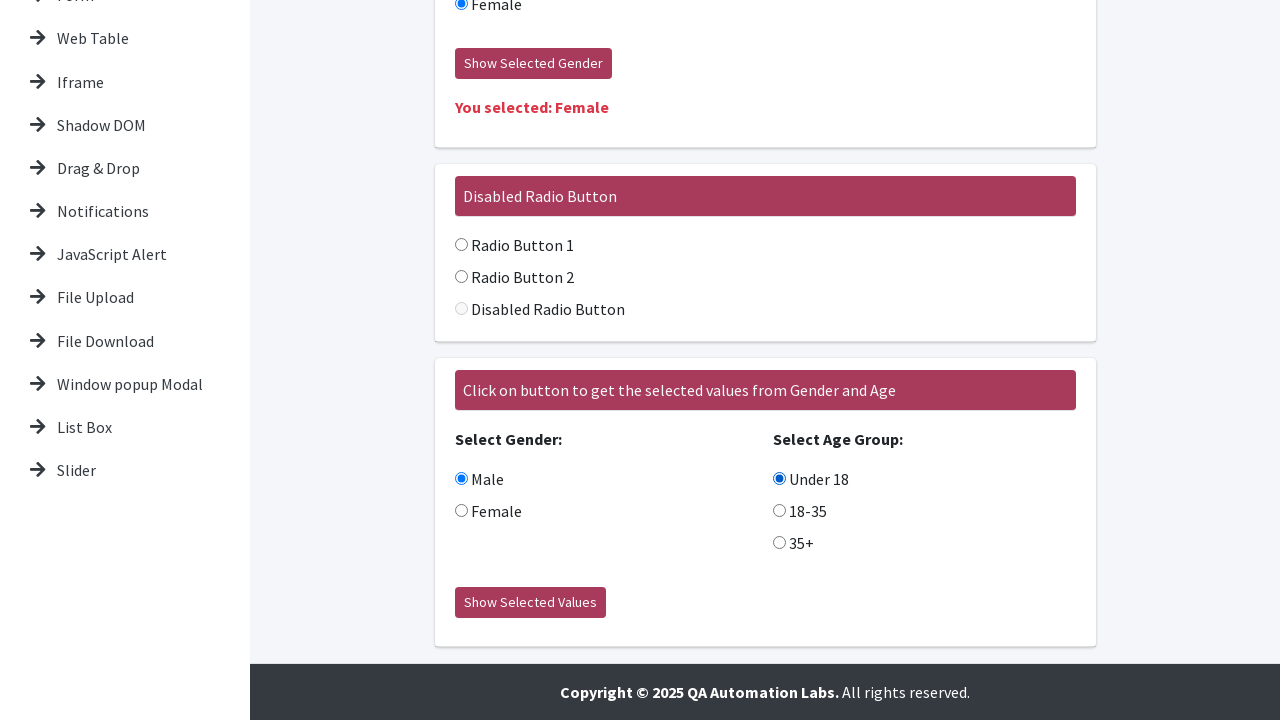

Clicked show selected values button for Male/Under 18 combination at (530, 603) on .col-12 button[onclick='showSelectedValues()']
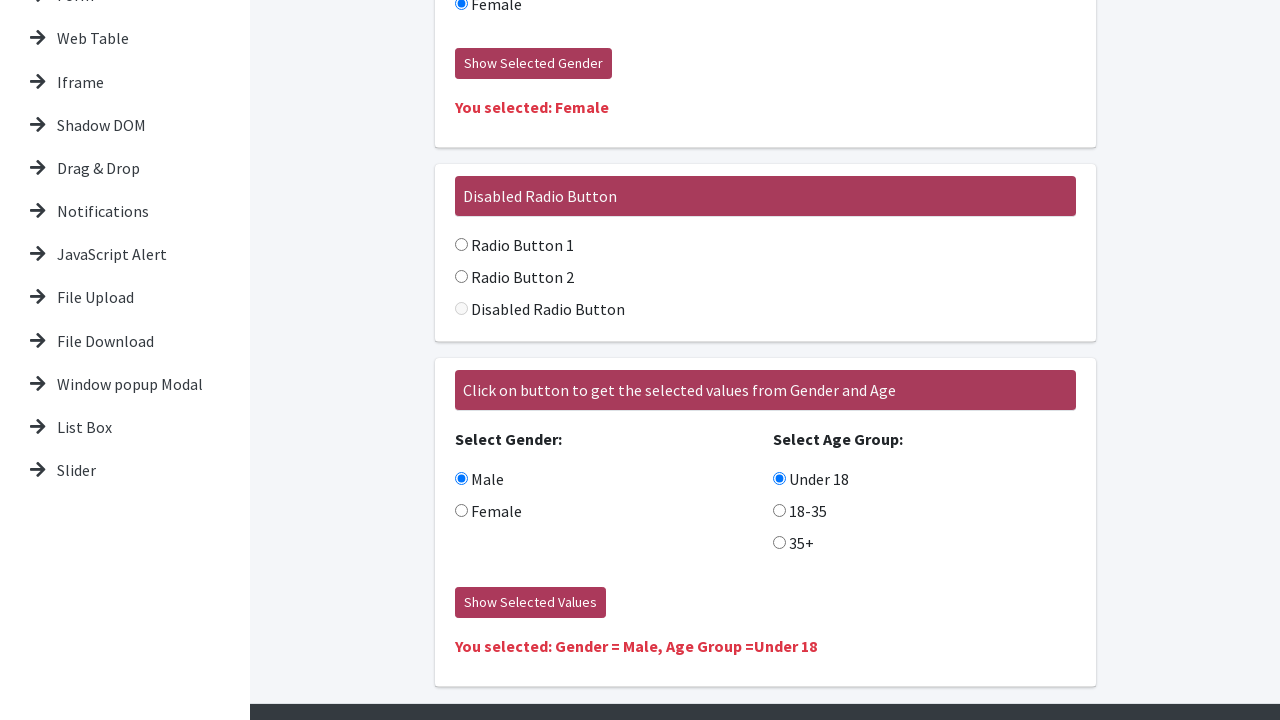

Result loaded for Male/Under 18 combination
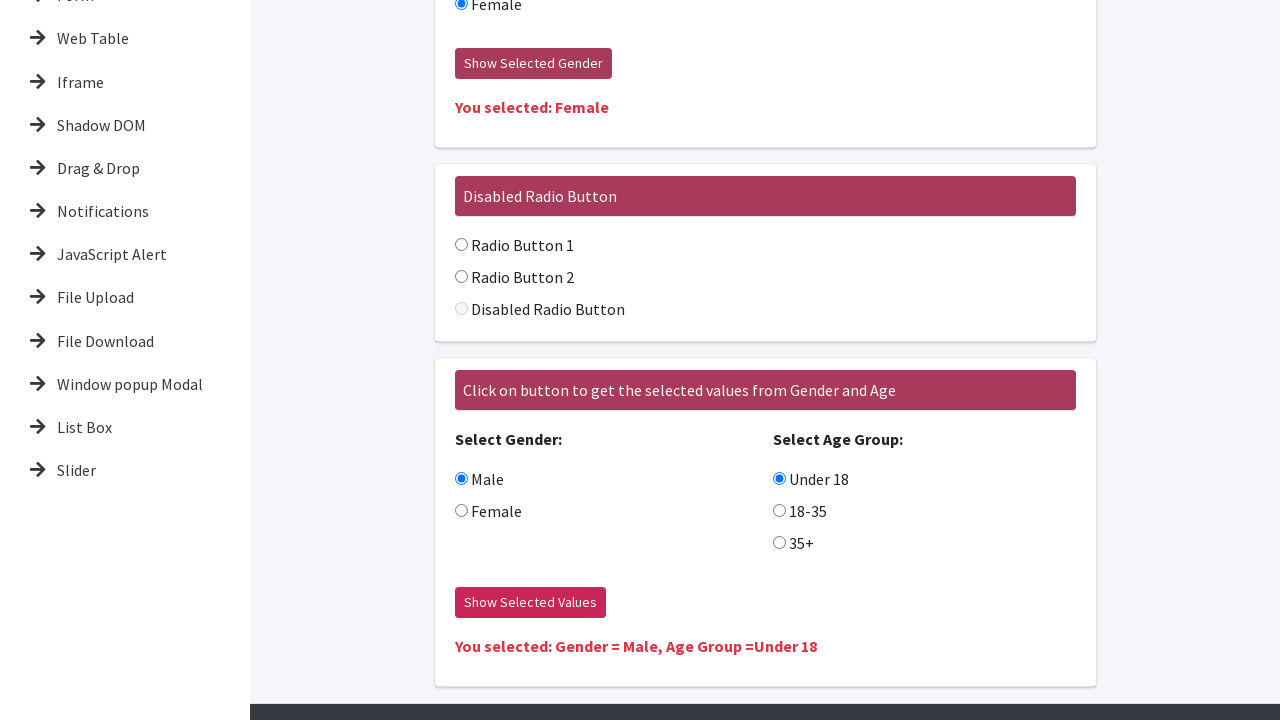

Selected gender 'Male' radio button at (461, 479) on input[name='gender1'][value='Male']
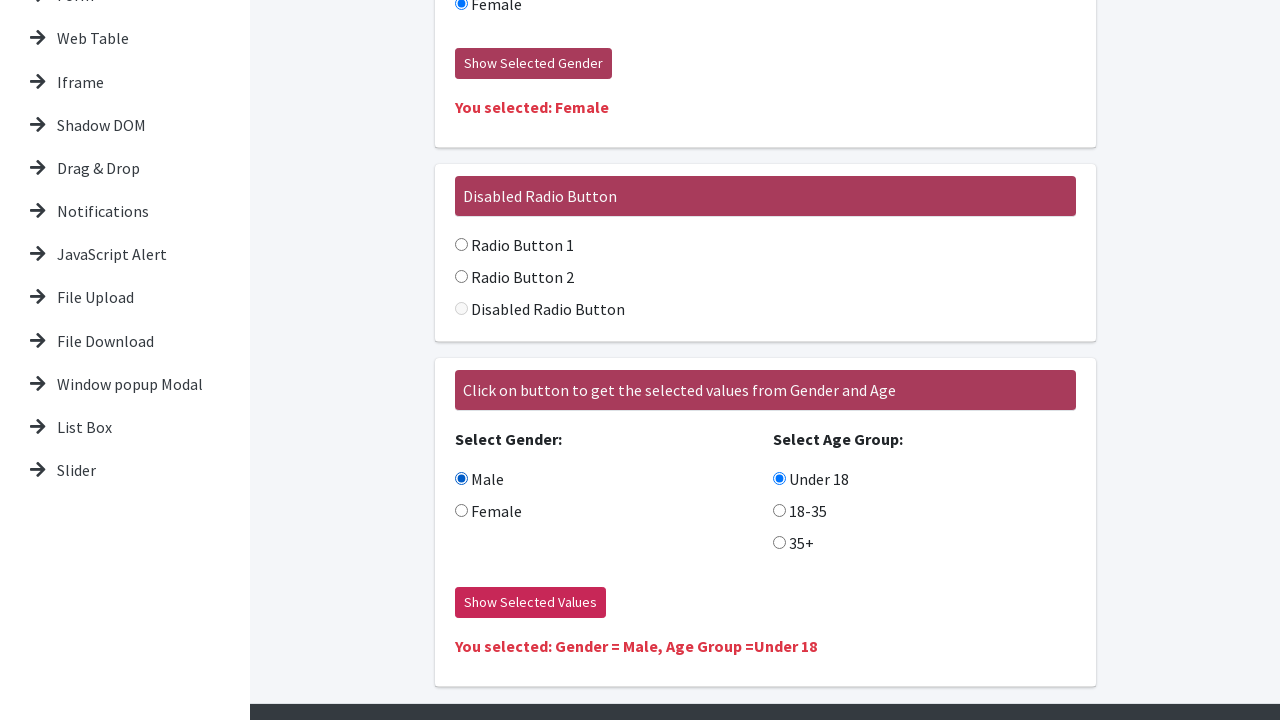

Selected age '18-35' radio button at (779, 511) on input[name='age1'][value='18-35']
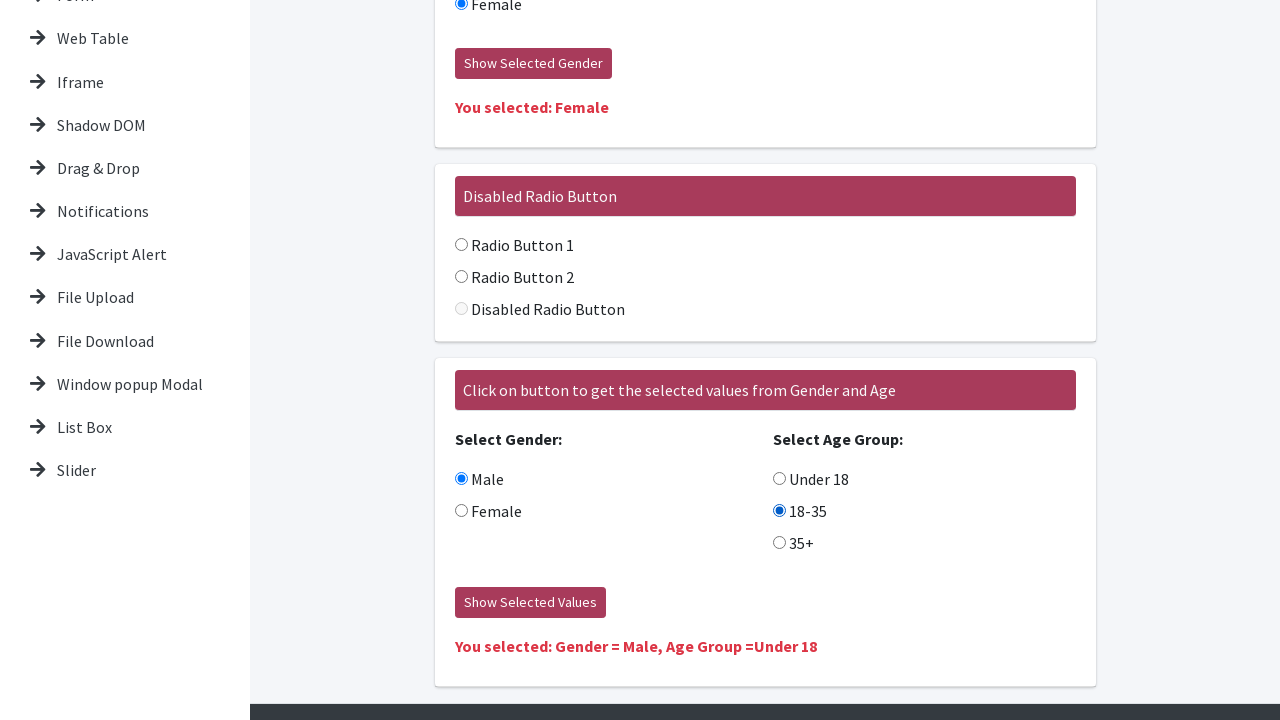

Clicked show selected values button for Male/18-35 combination at (530, 603) on .col-12 button[onclick='showSelectedValues()']
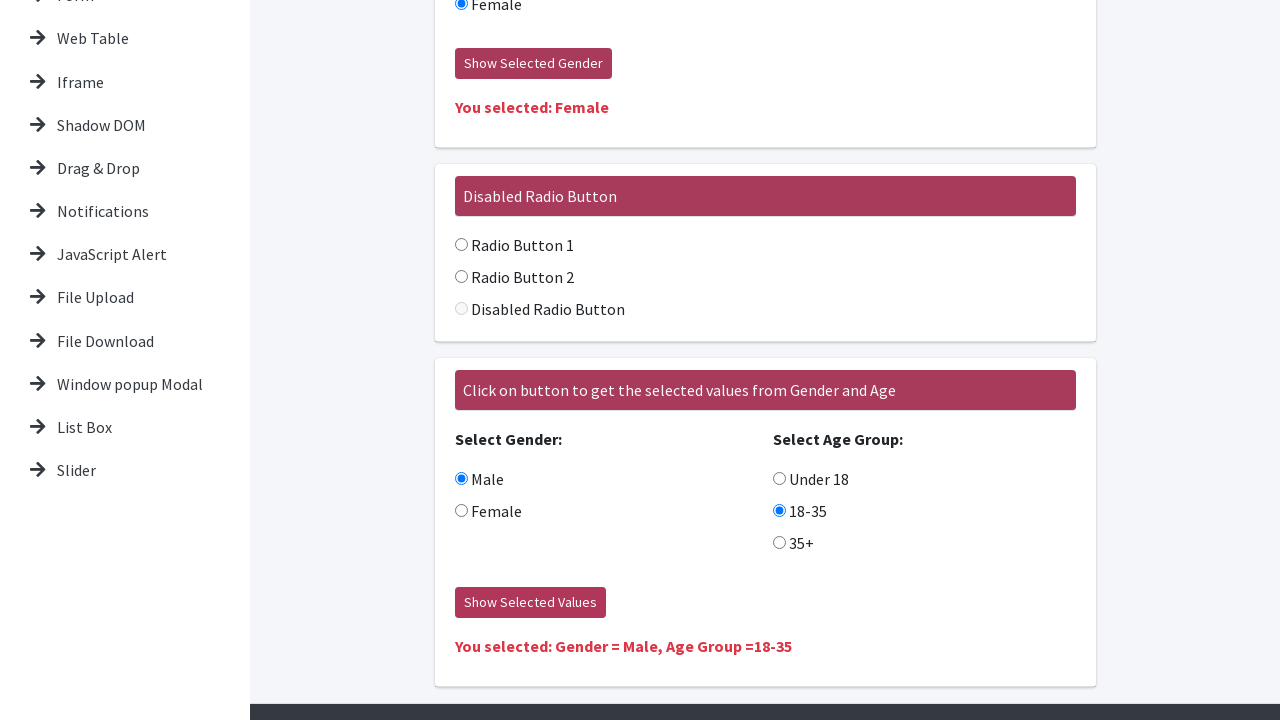

Result loaded for Male/18-35 combination
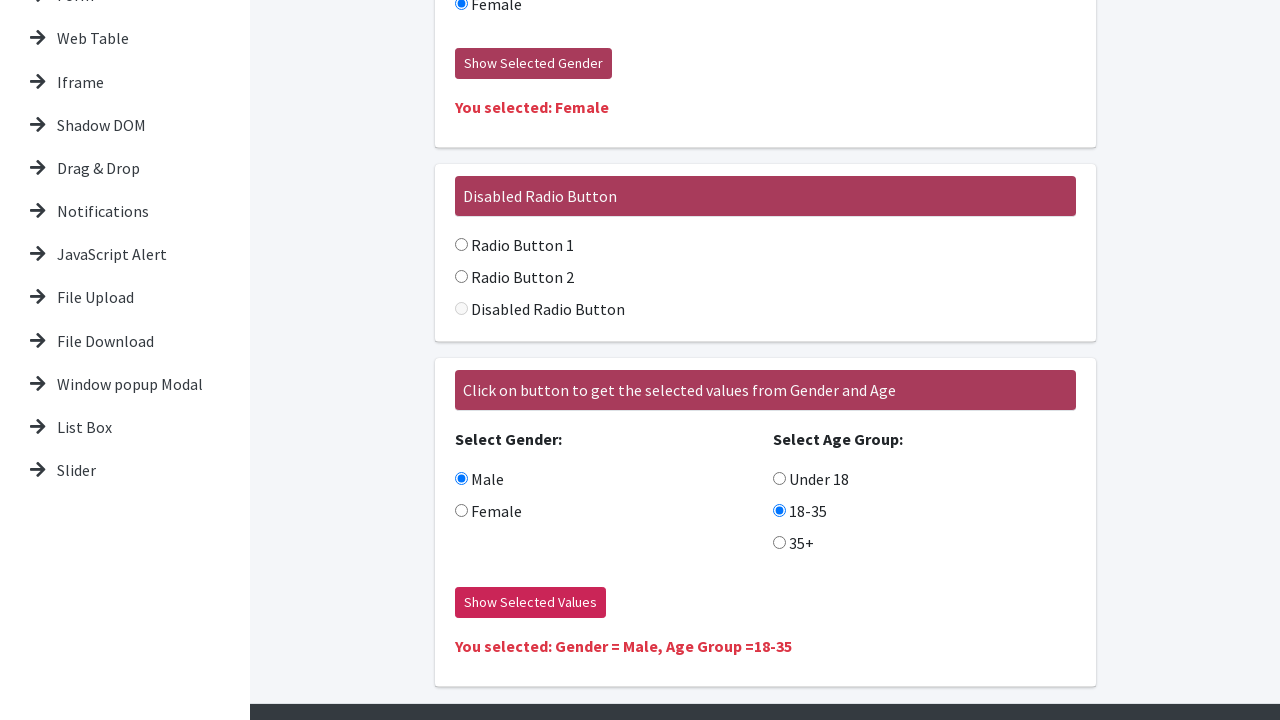

Selected gender 'Male' radio button at (461, 479) on input[name='gender1'][value='Male']
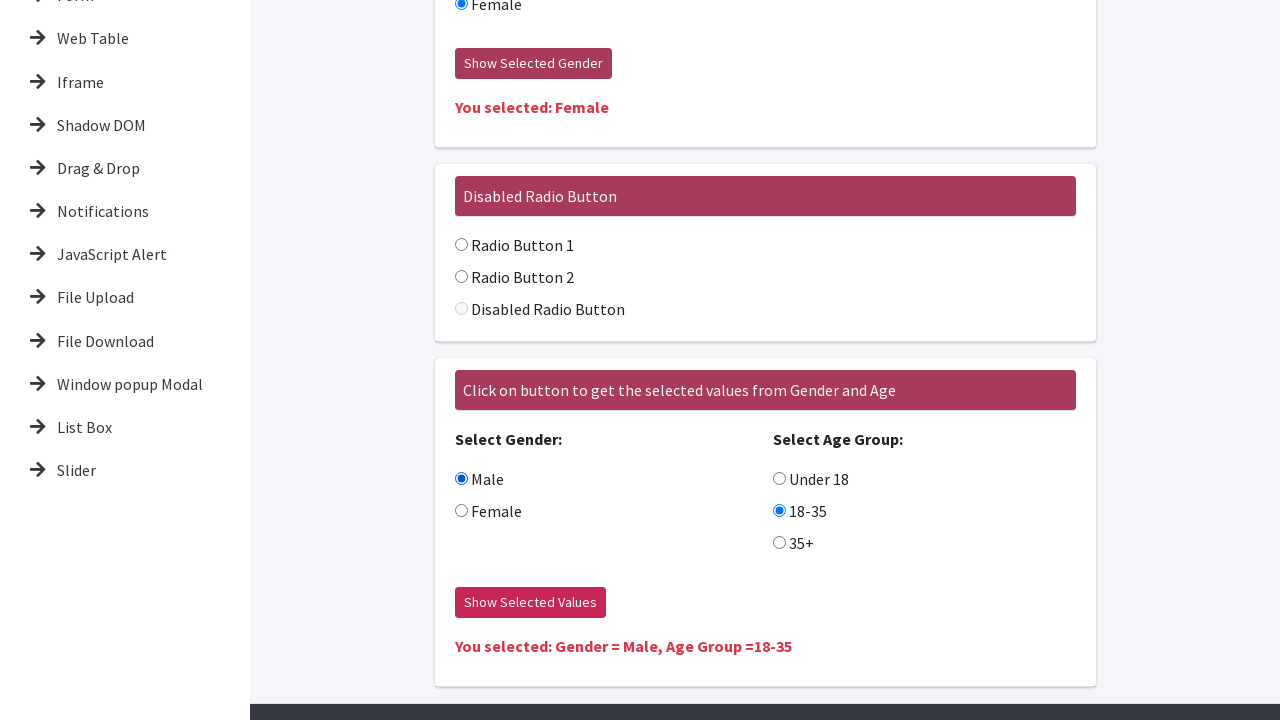

Selected age '35+' radio button at (779, 543) on input[name='age1'][value='35+']
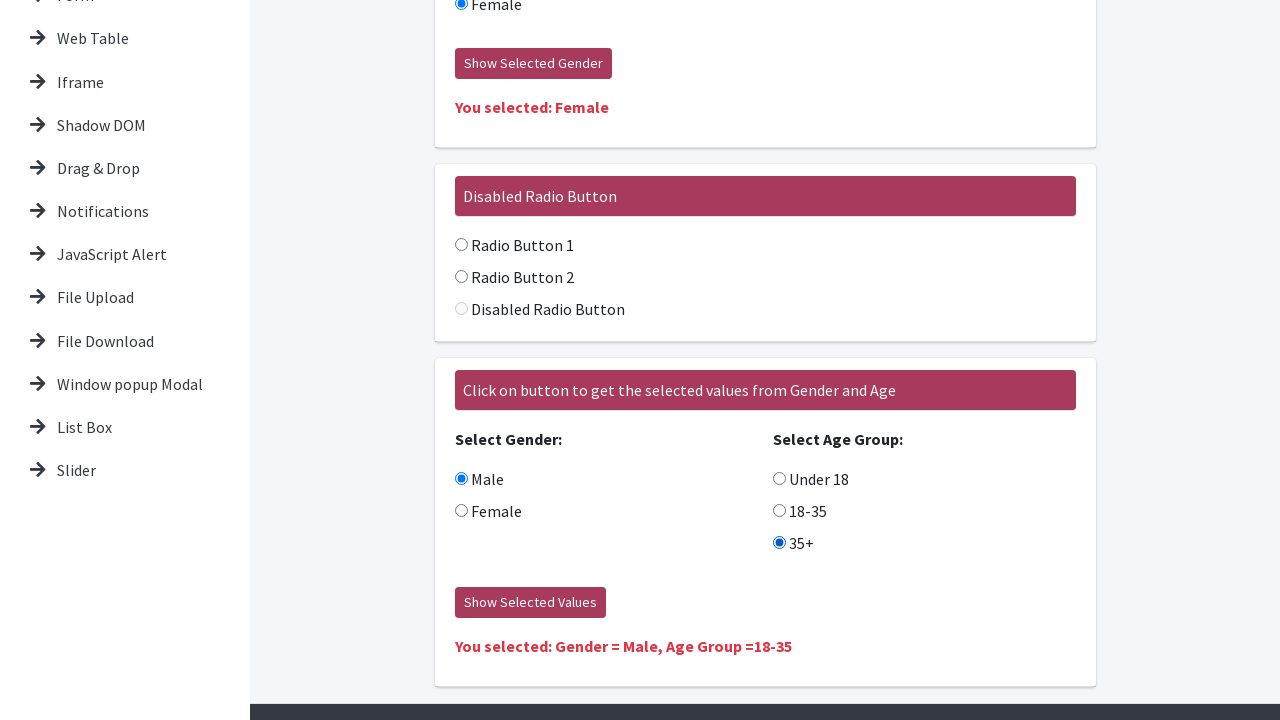

Clicked show selected values button for Male/35+ combination at (530, 603) on .col-12 button[onclick='showSelectedValues()']
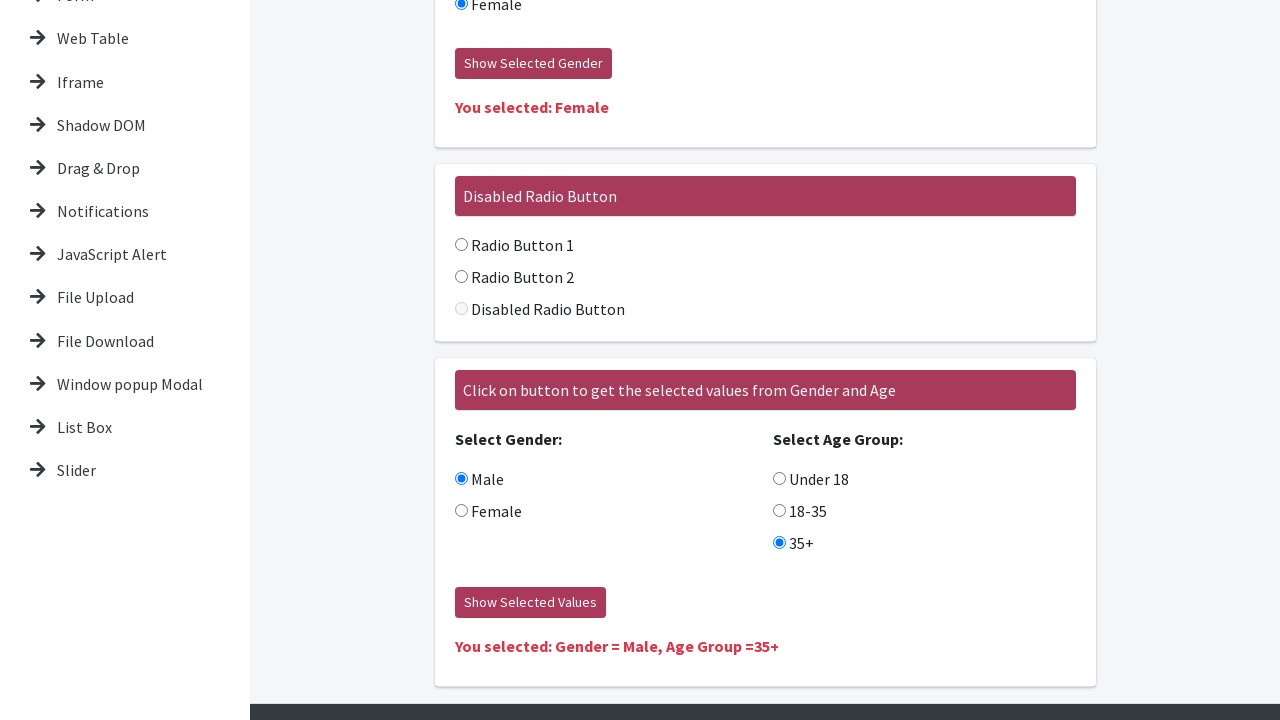

Result loaded for Male/35+ combination
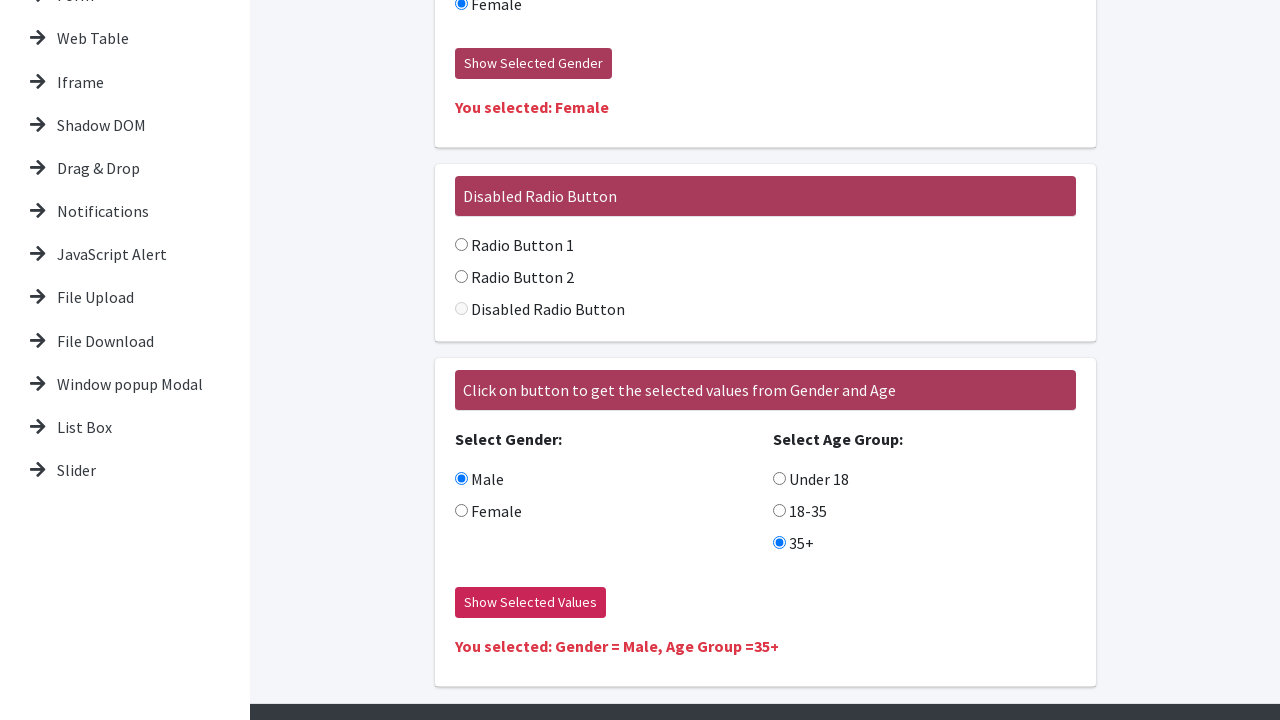

Selected gender 'Female' radio button at (461, 511) on input[name='gender1'][value='Female']
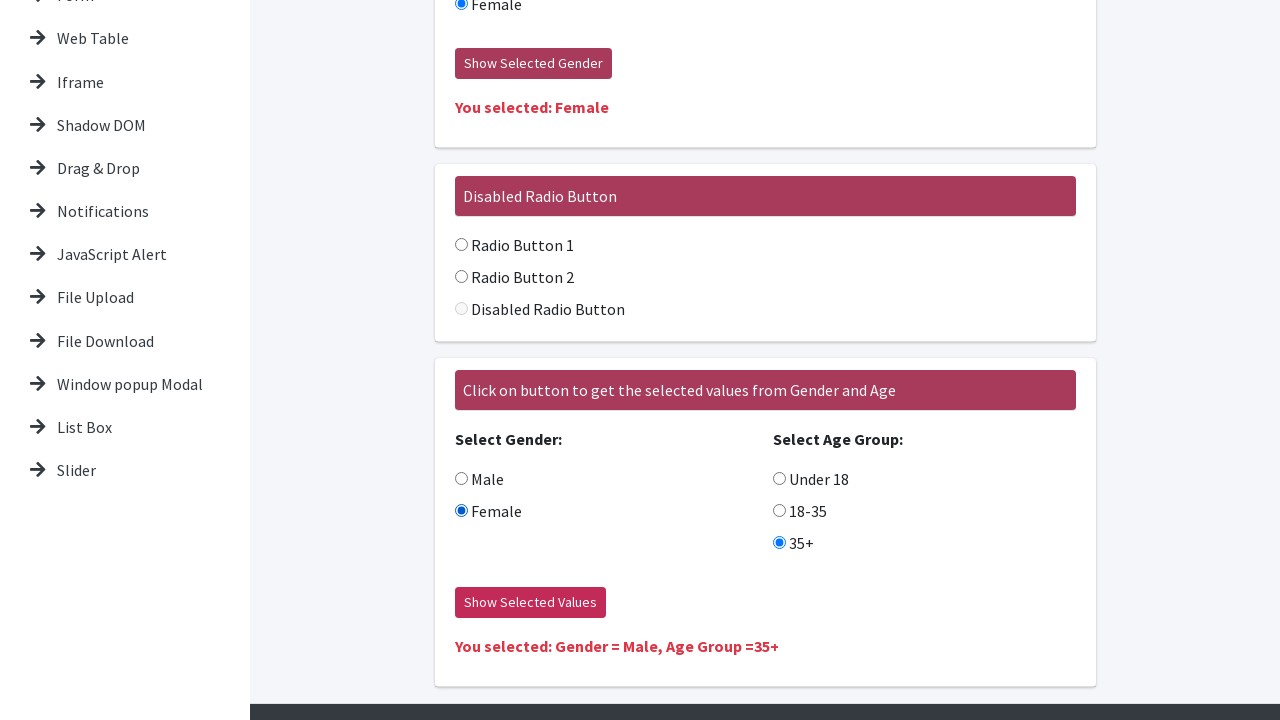

Selected age 'Under 18' radio button at (779, 479) on input[name='age1'][value='Under 18']
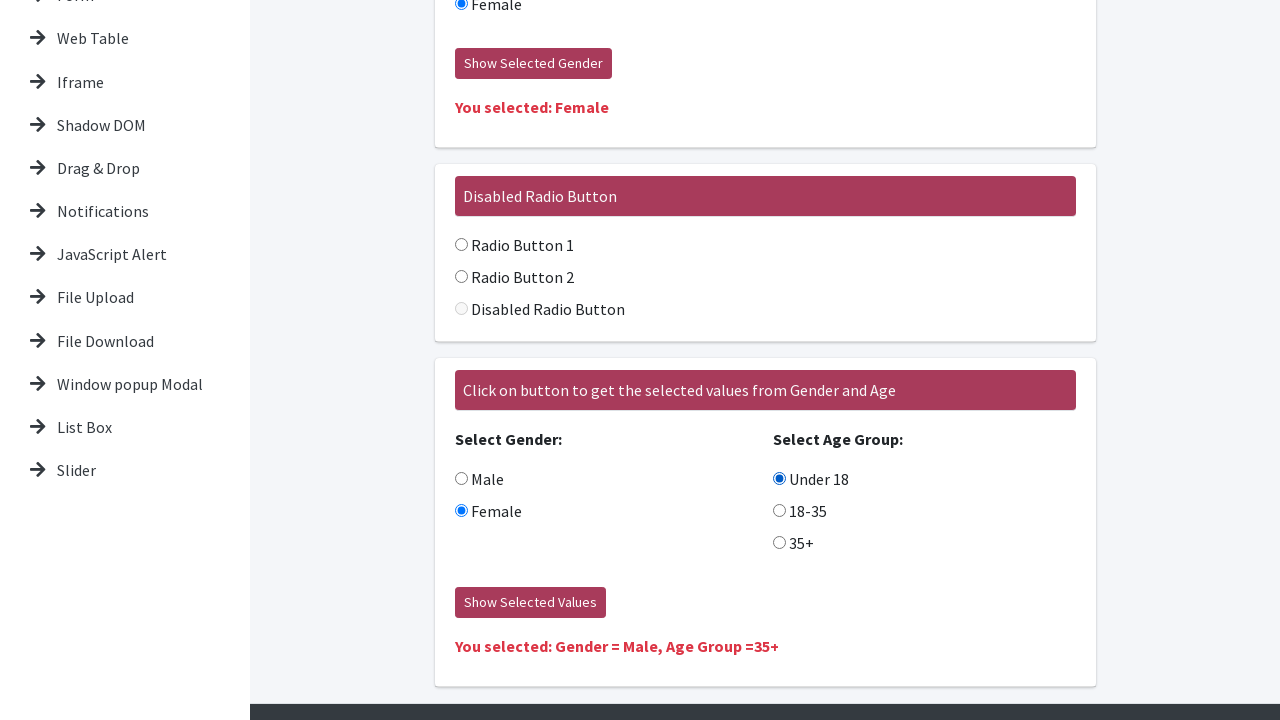

Clicked show selected values button for Female/Under 18 combination at (530, 603) on .col-12 button[onclick='showSelectedValues()']
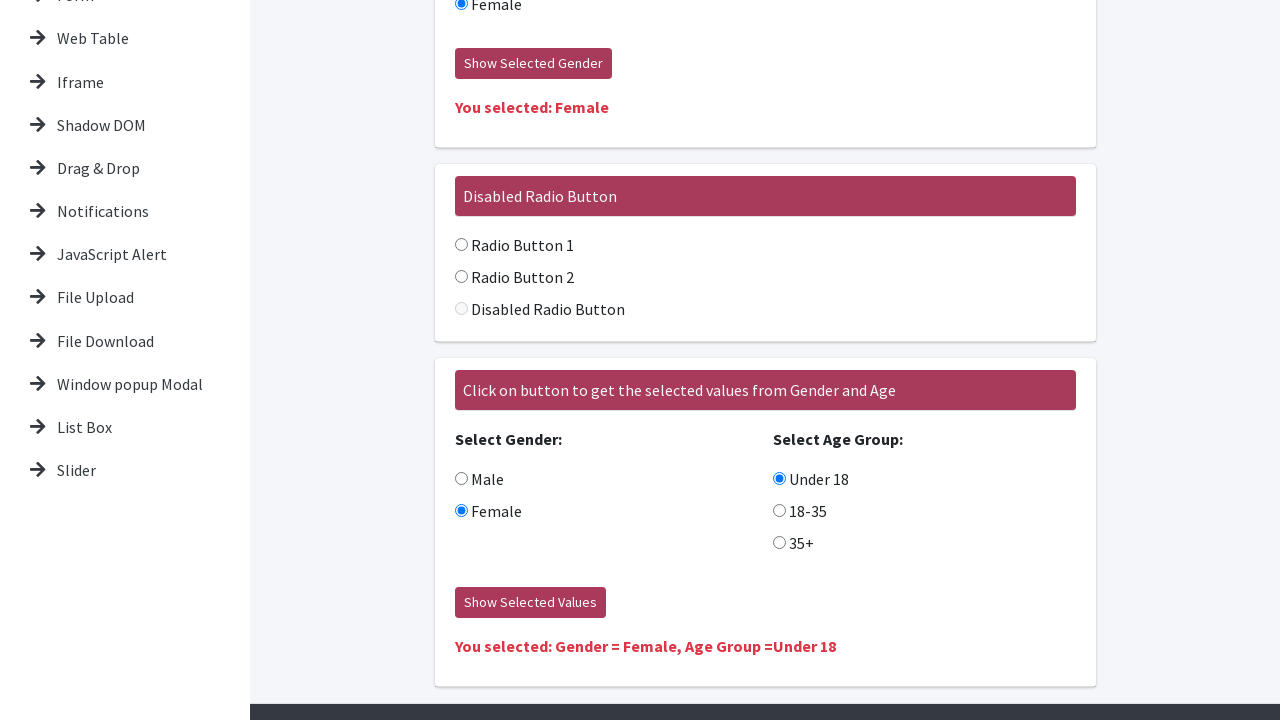

Result loaded for Female/Under 18 combination
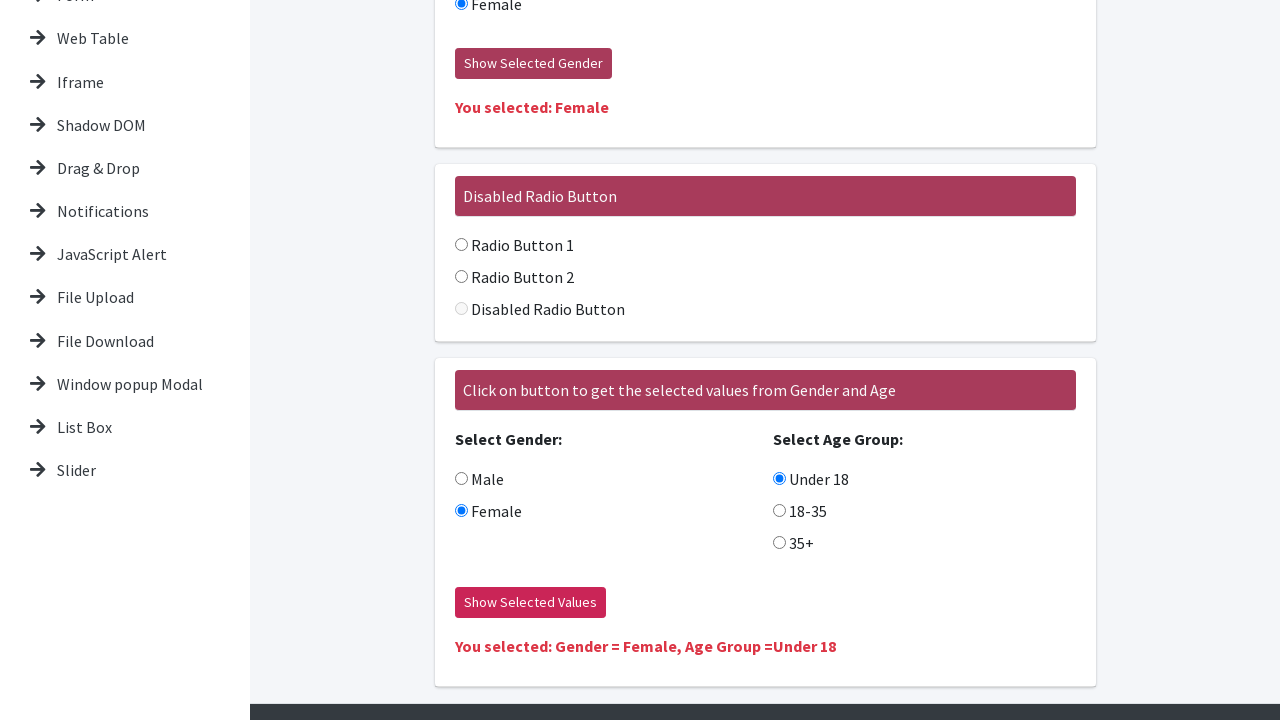

Selected gender 'Female' radio button at (461, 511) on input[name='gender1'][value='Female']
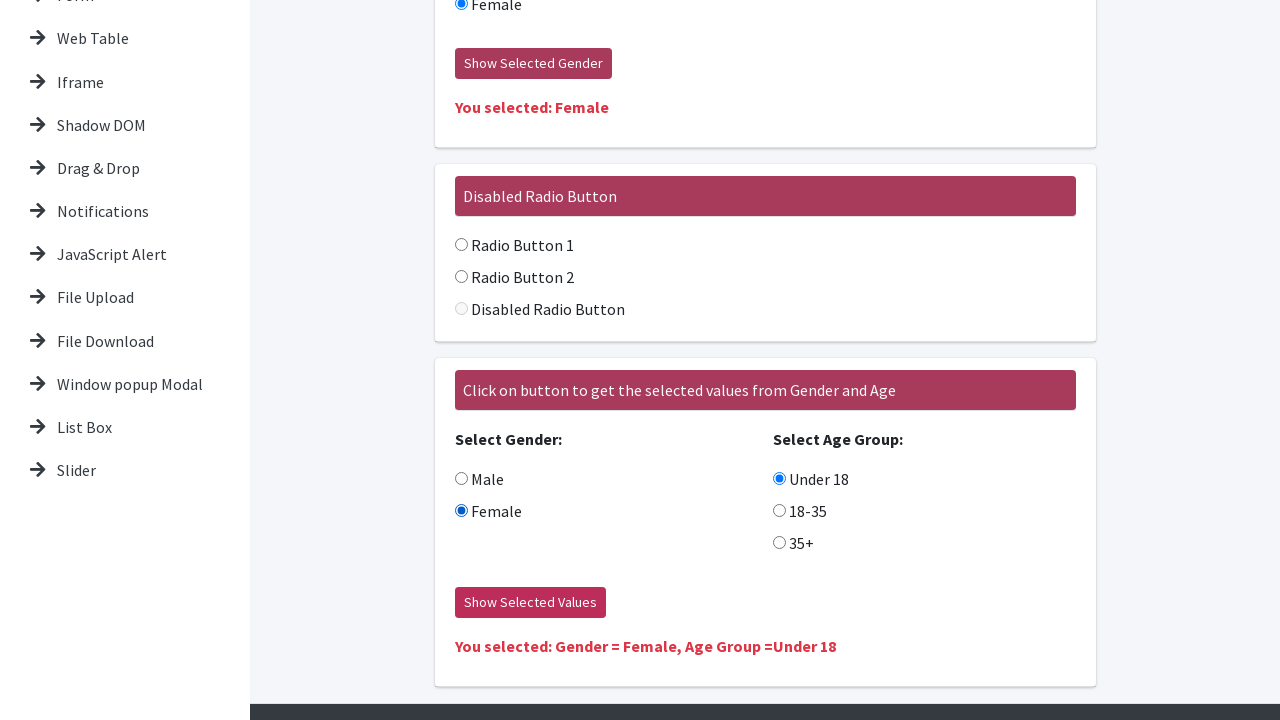

Selected age '18-35' radio button at (779, 511) on input[name='age1'][value='18-35']
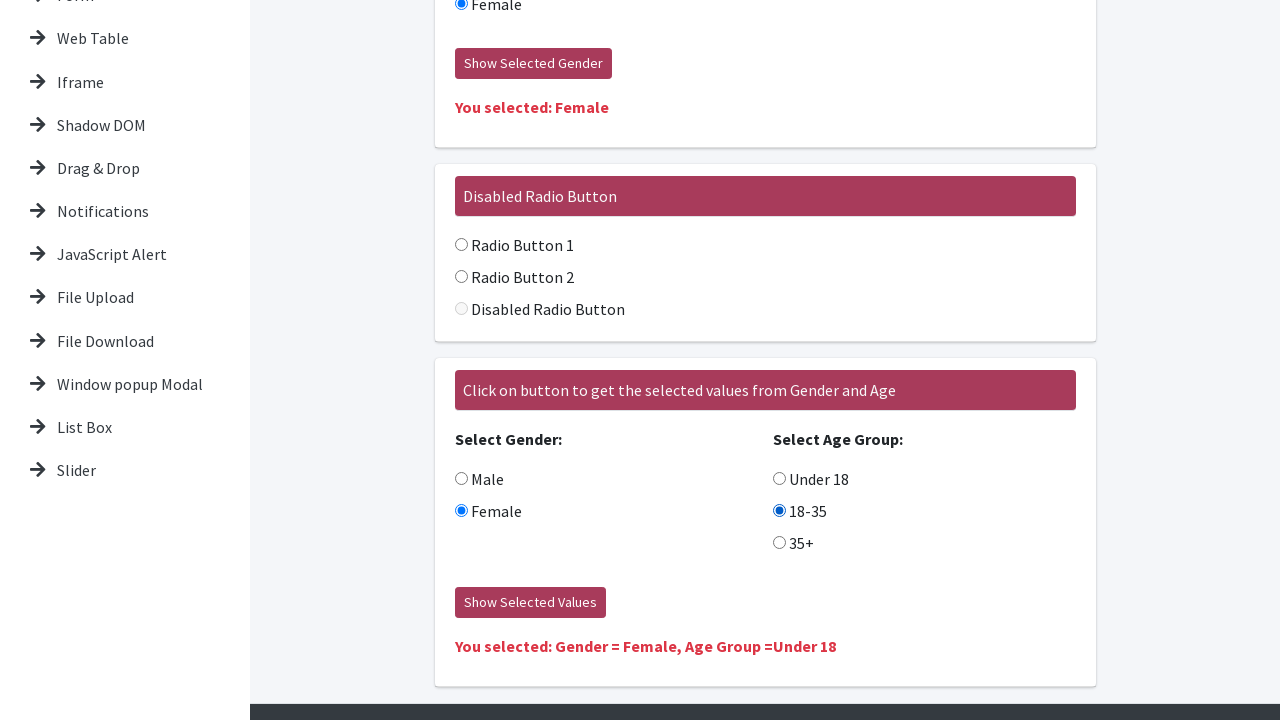

Clicked show selected values button for Female/18-35 combination at (530, 603) on .col-12 button[onclick='showSelectedValues()']
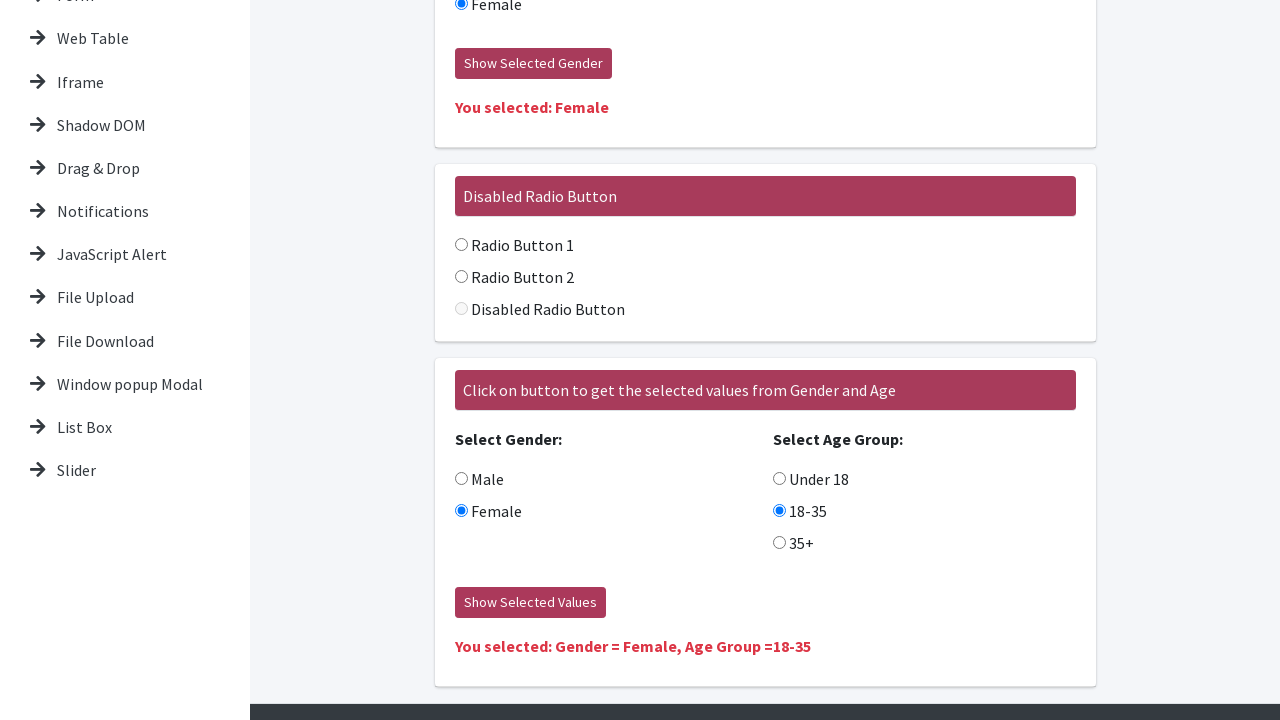

Result loaded for Female/18-35 combination
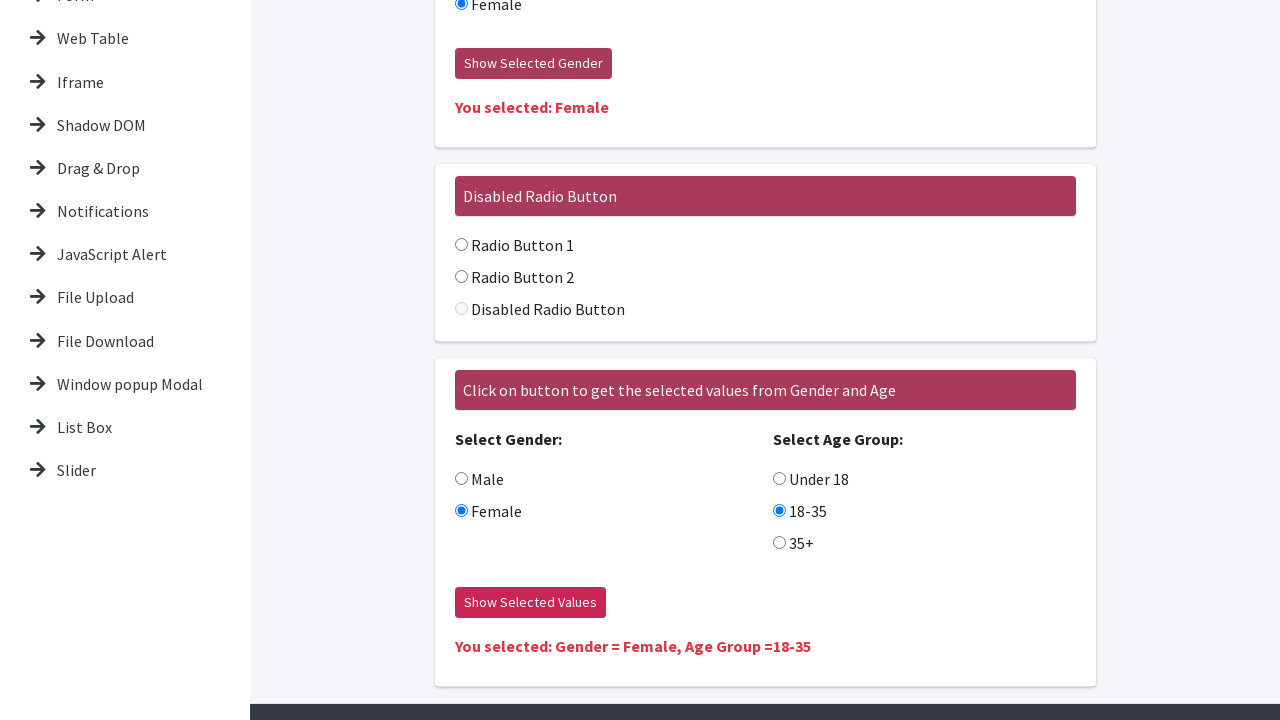

Selected gender 'Female' radio button at (461, 511) on input[name='gender1'][value='Female']
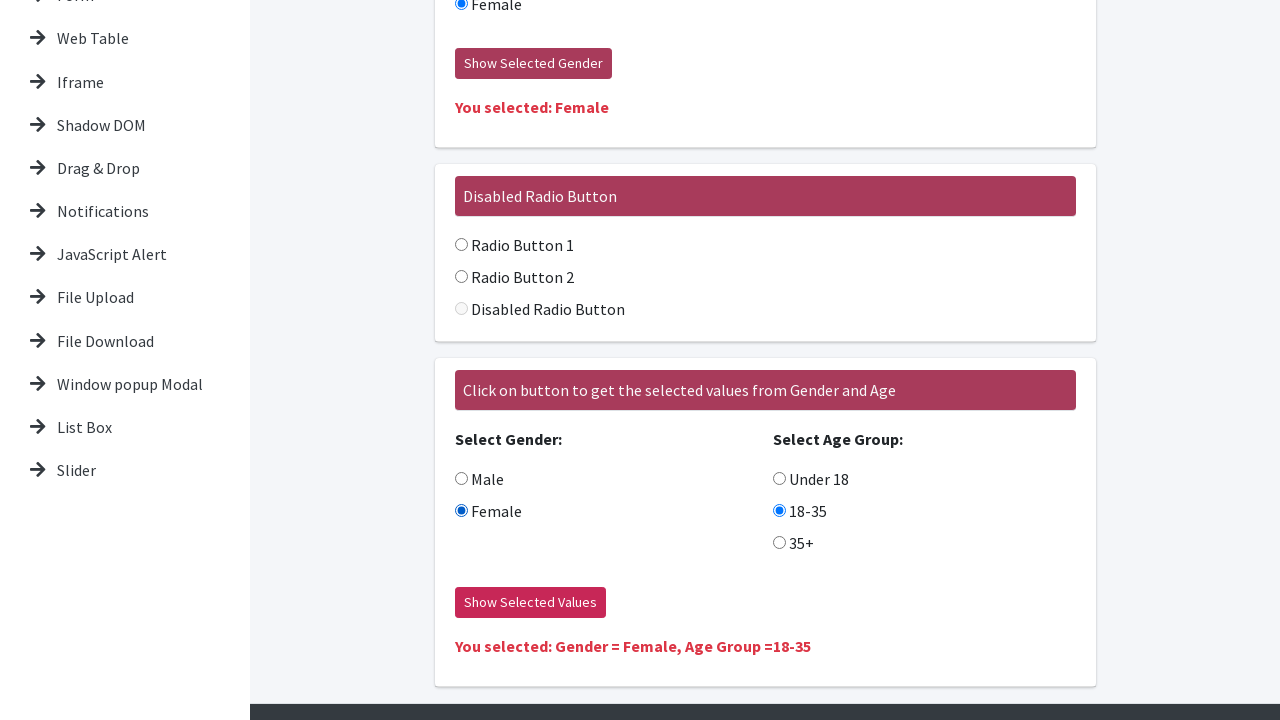

Selected age '35+' radio button at (779, 543) on input[name='age1'][value='35+']
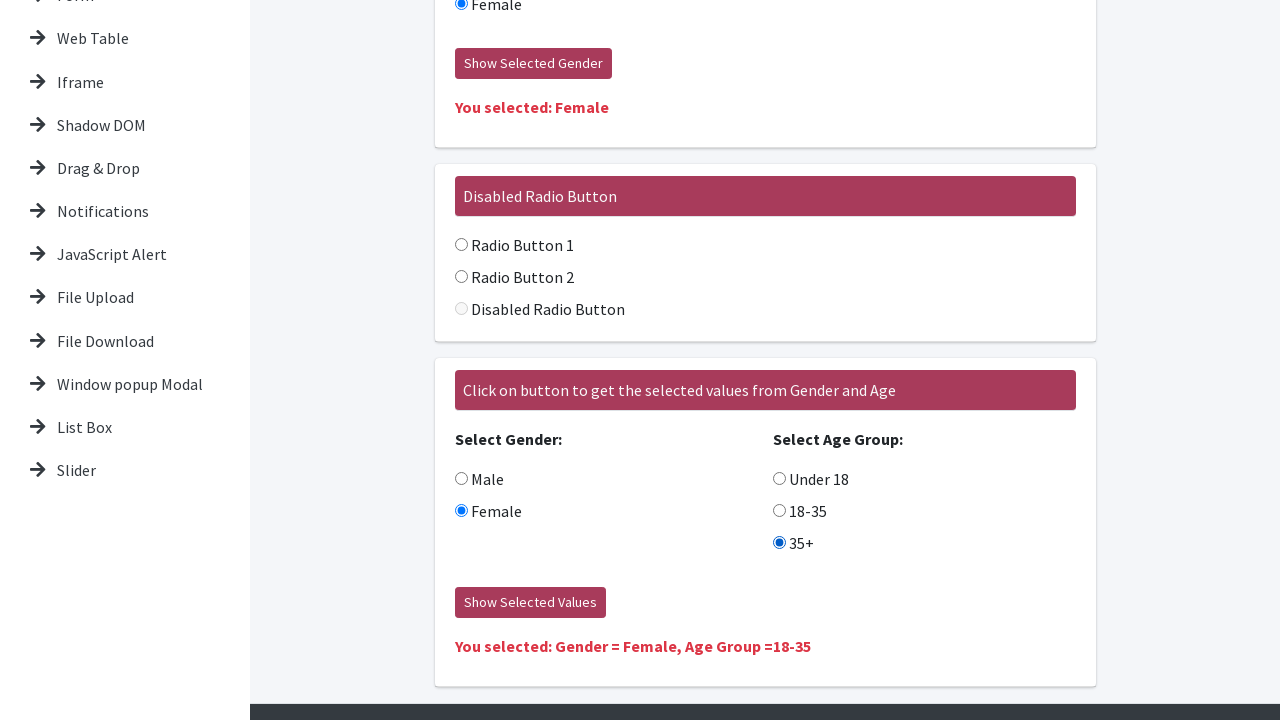

Clicked show selected values button for Female/35+ combination at (530, 603) on .col-12 button[onclick='showSelectedValues()']
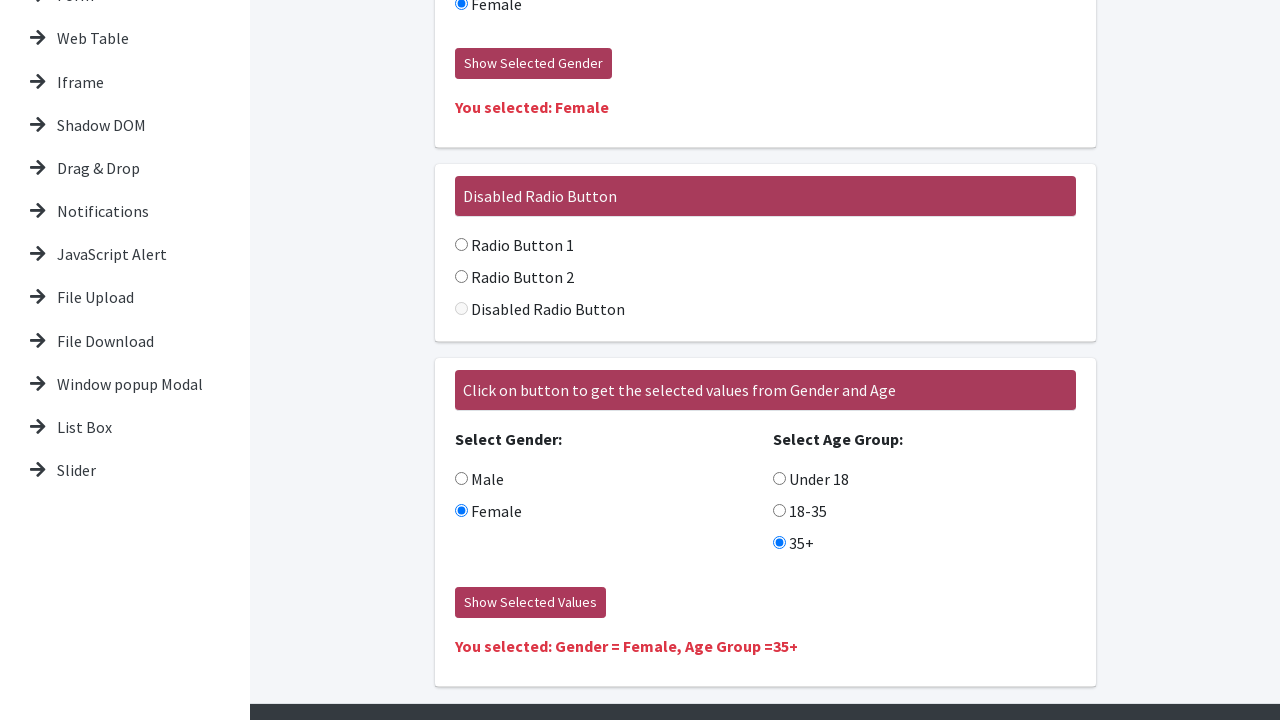

Result loaded for Female/35+ combination
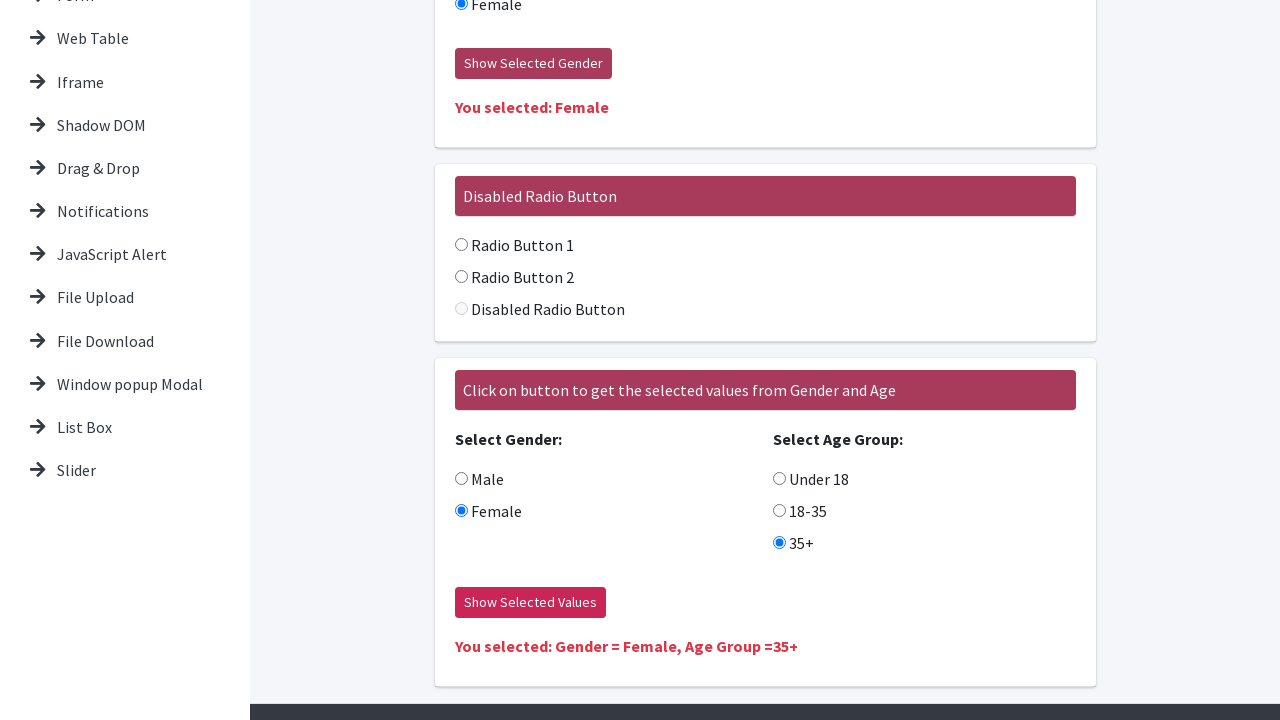

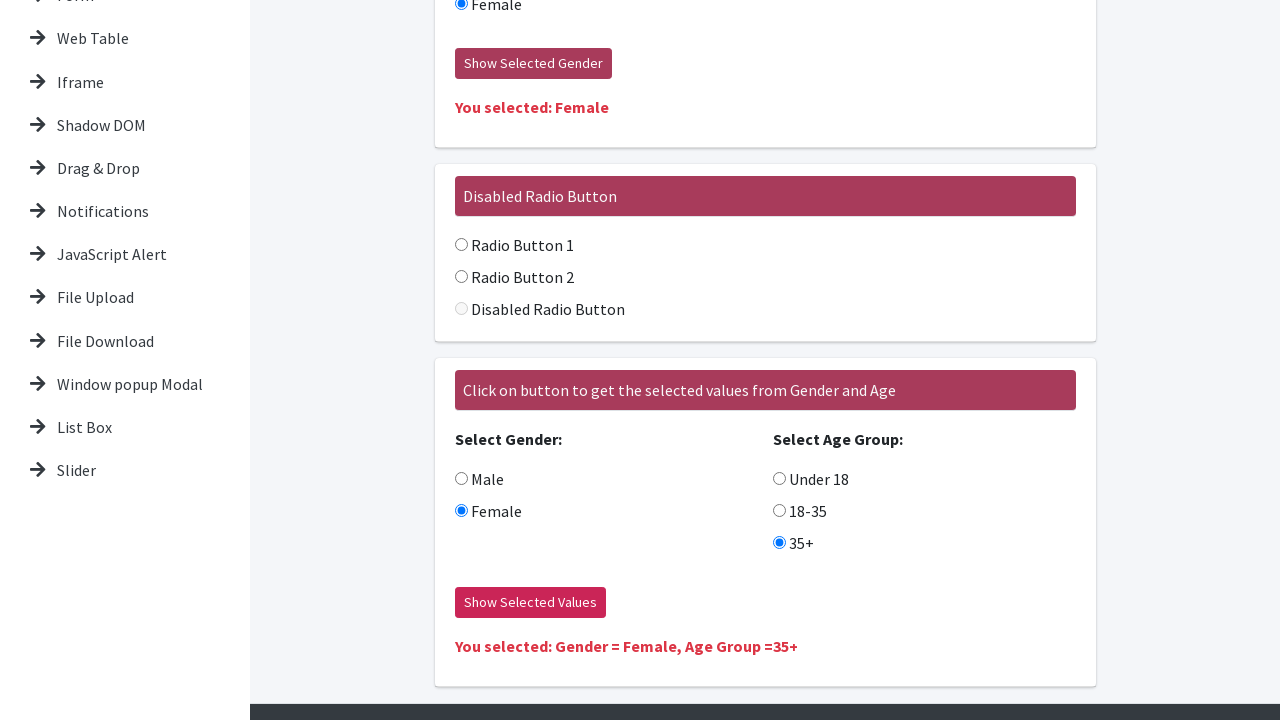